Tests a simple form by filling in first name, last name, city, and country fields using various selector methods, then submits the form by clicking the submit button.

Starting URL: http://suninjuly.github.io/simple_form_find_task.html

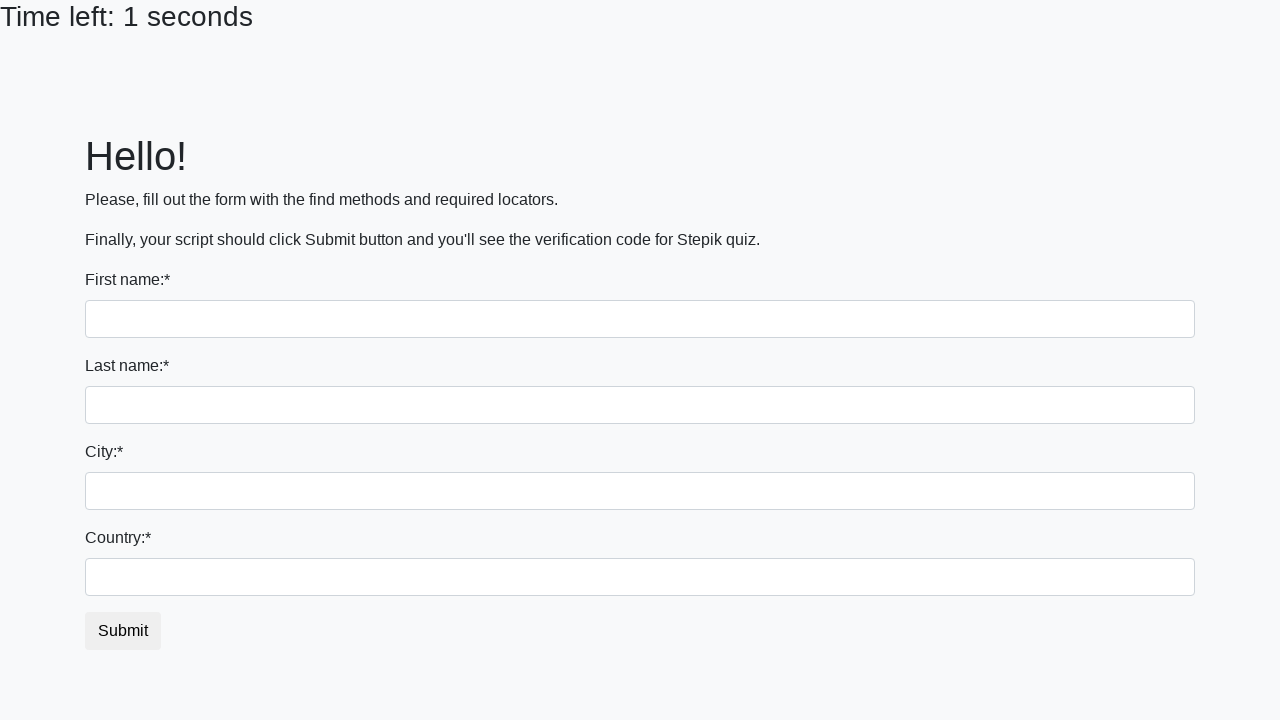

Filled first name field with 'Ivan' using input tag selector on input
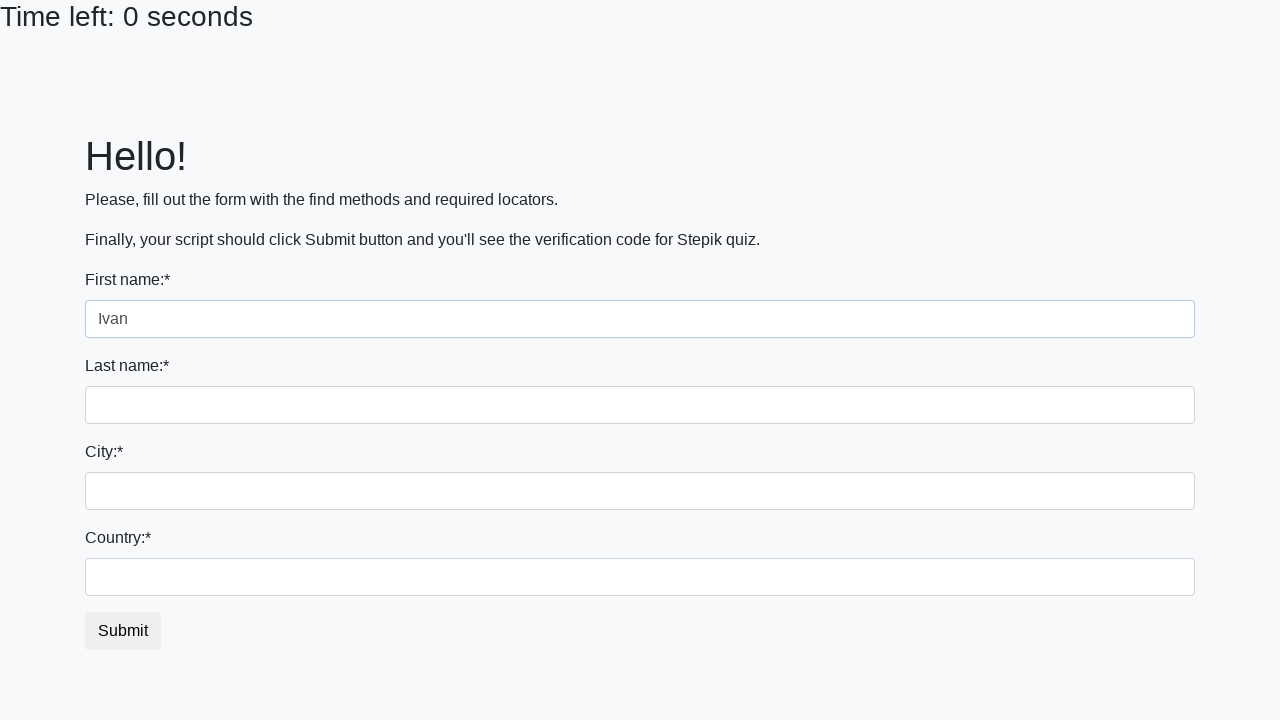

Filled last name field with 'Petrov' using name attribute selector on input[name='last_name']
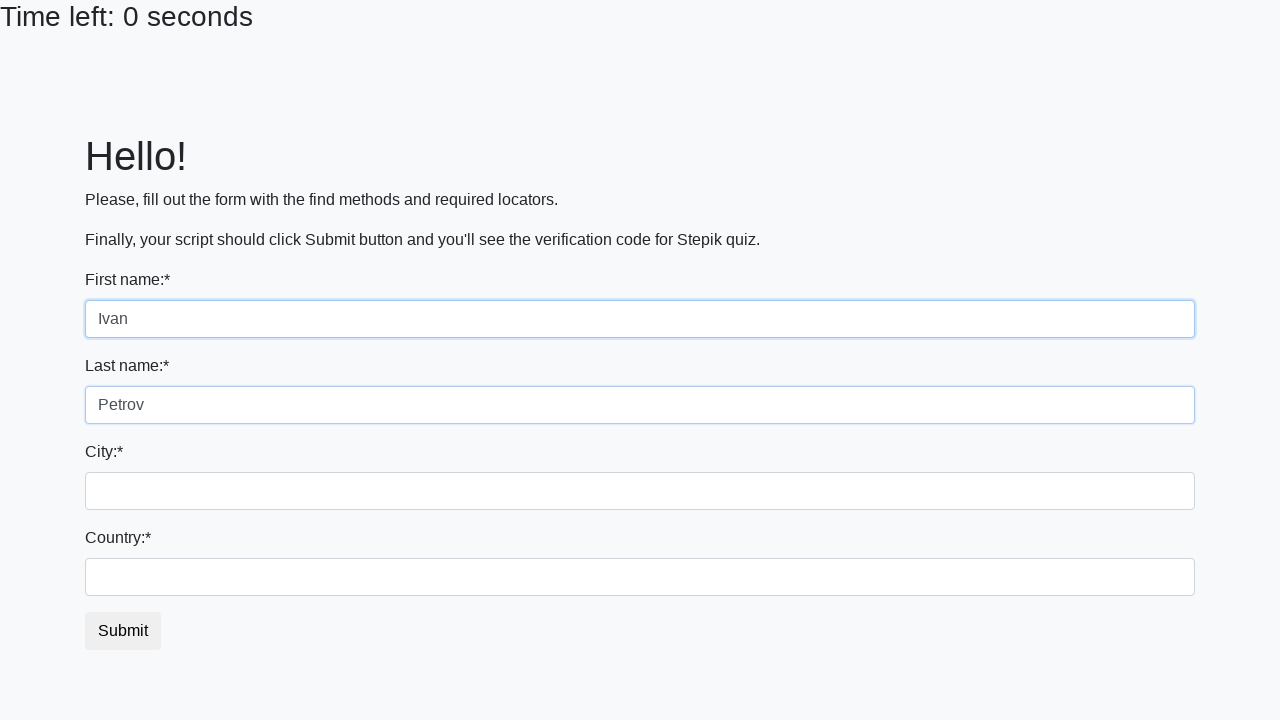

Filled city field with 'Smolensk' using class selector on .city
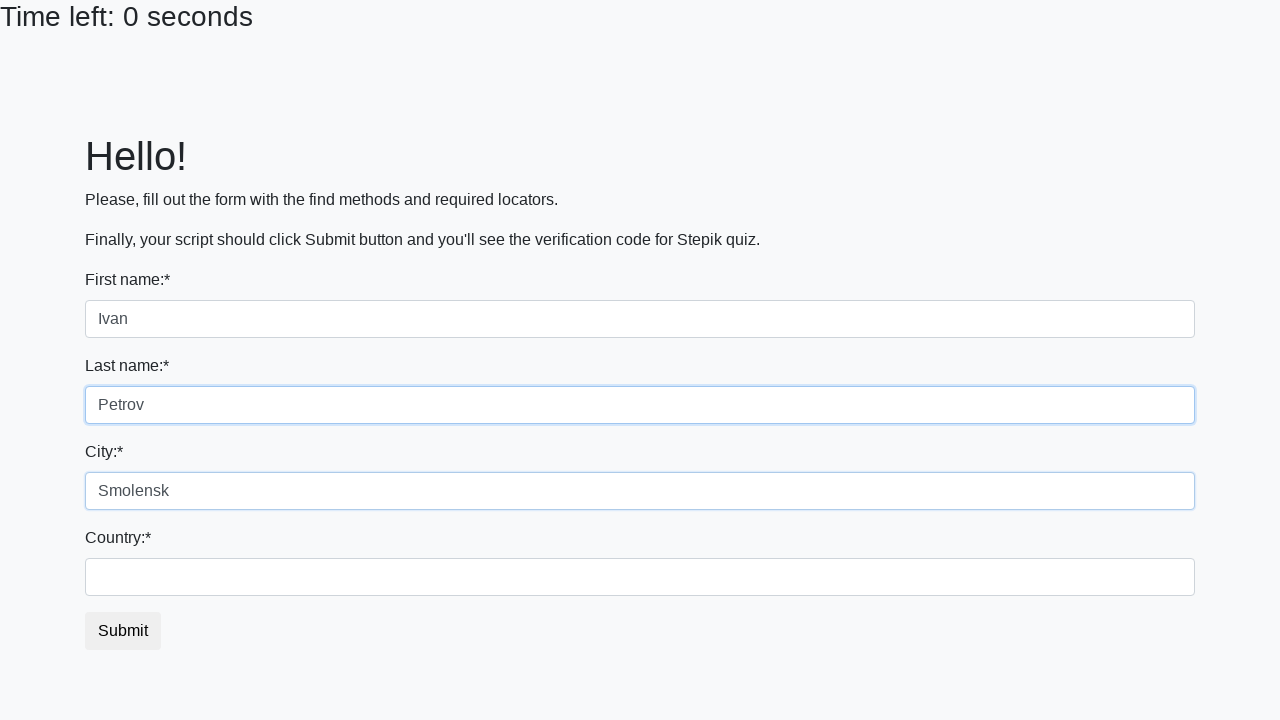

Filled country field with 'Russia' using id selector on #country
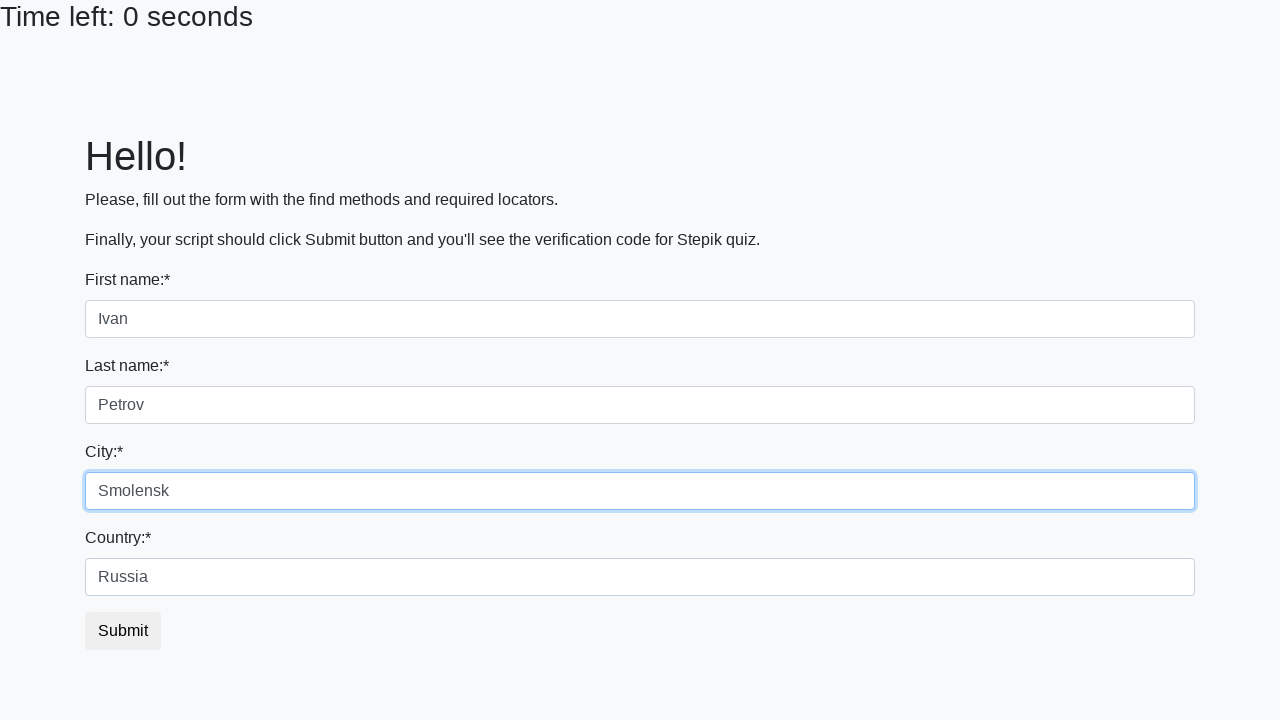

Clicked submit button to submit the form at (123, 631) on button.btn
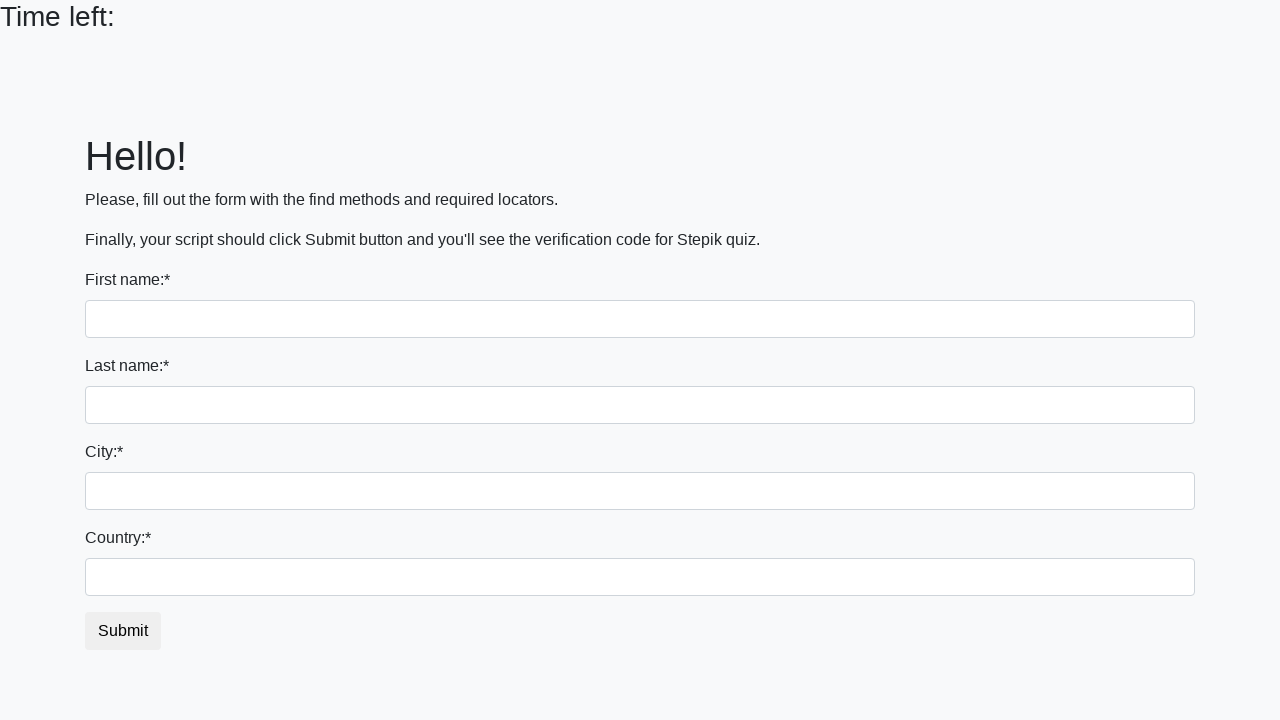

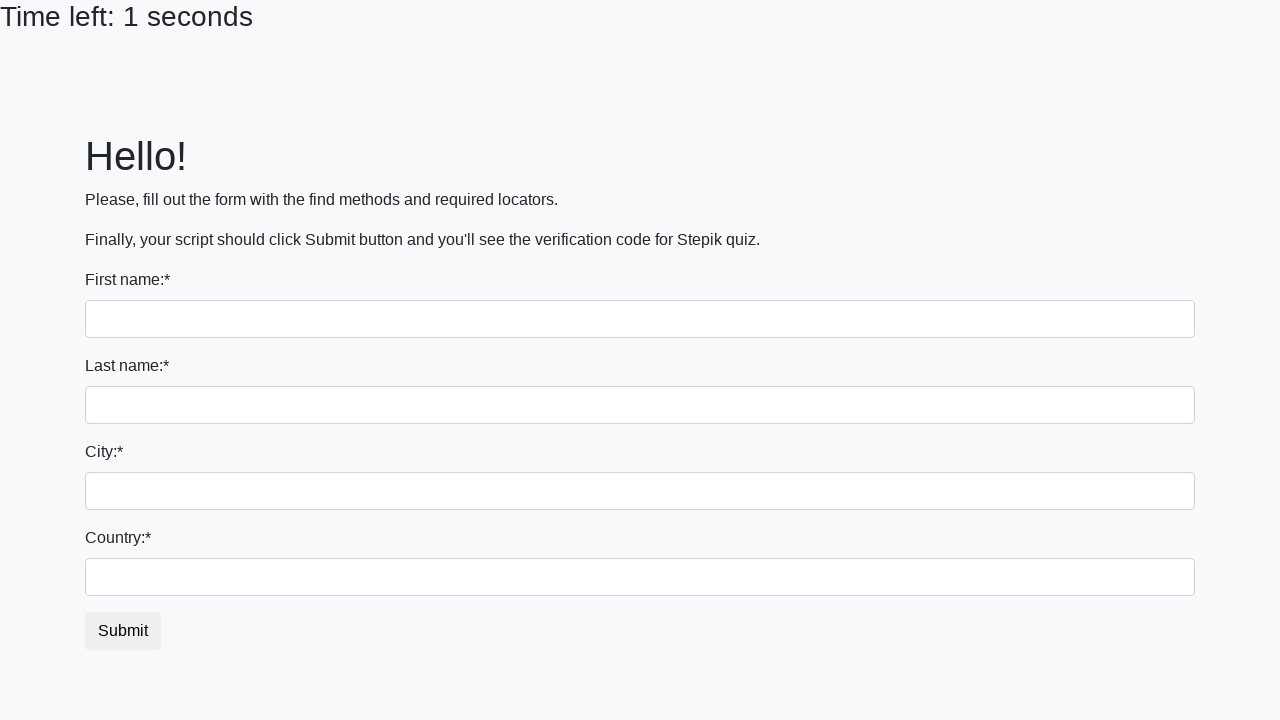